Tests an end-to-end purchase flow on demoblaze.com by selecting a product (Samsung Galaxy S6), adding it to cart twice, navigating to the cart page, and verifying the total price is $720.

Starting URL: https://demoblaze.com/index.html

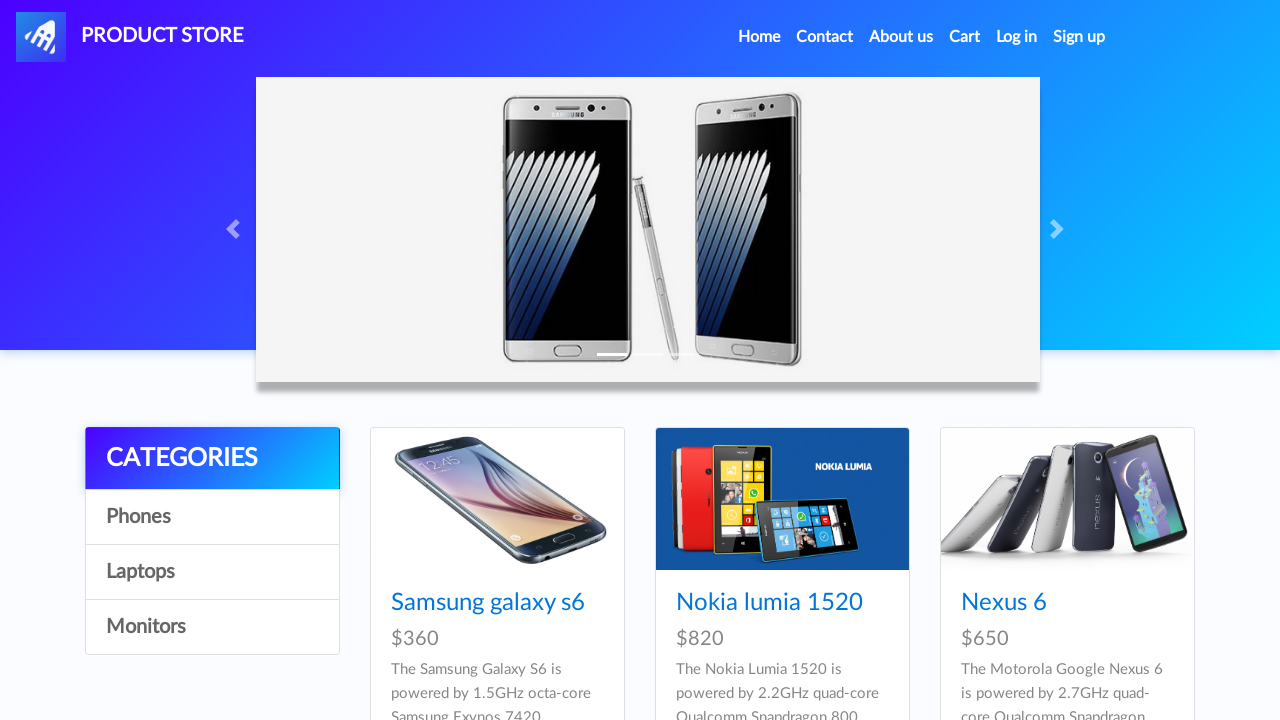

Set viewport size to 1920x1080
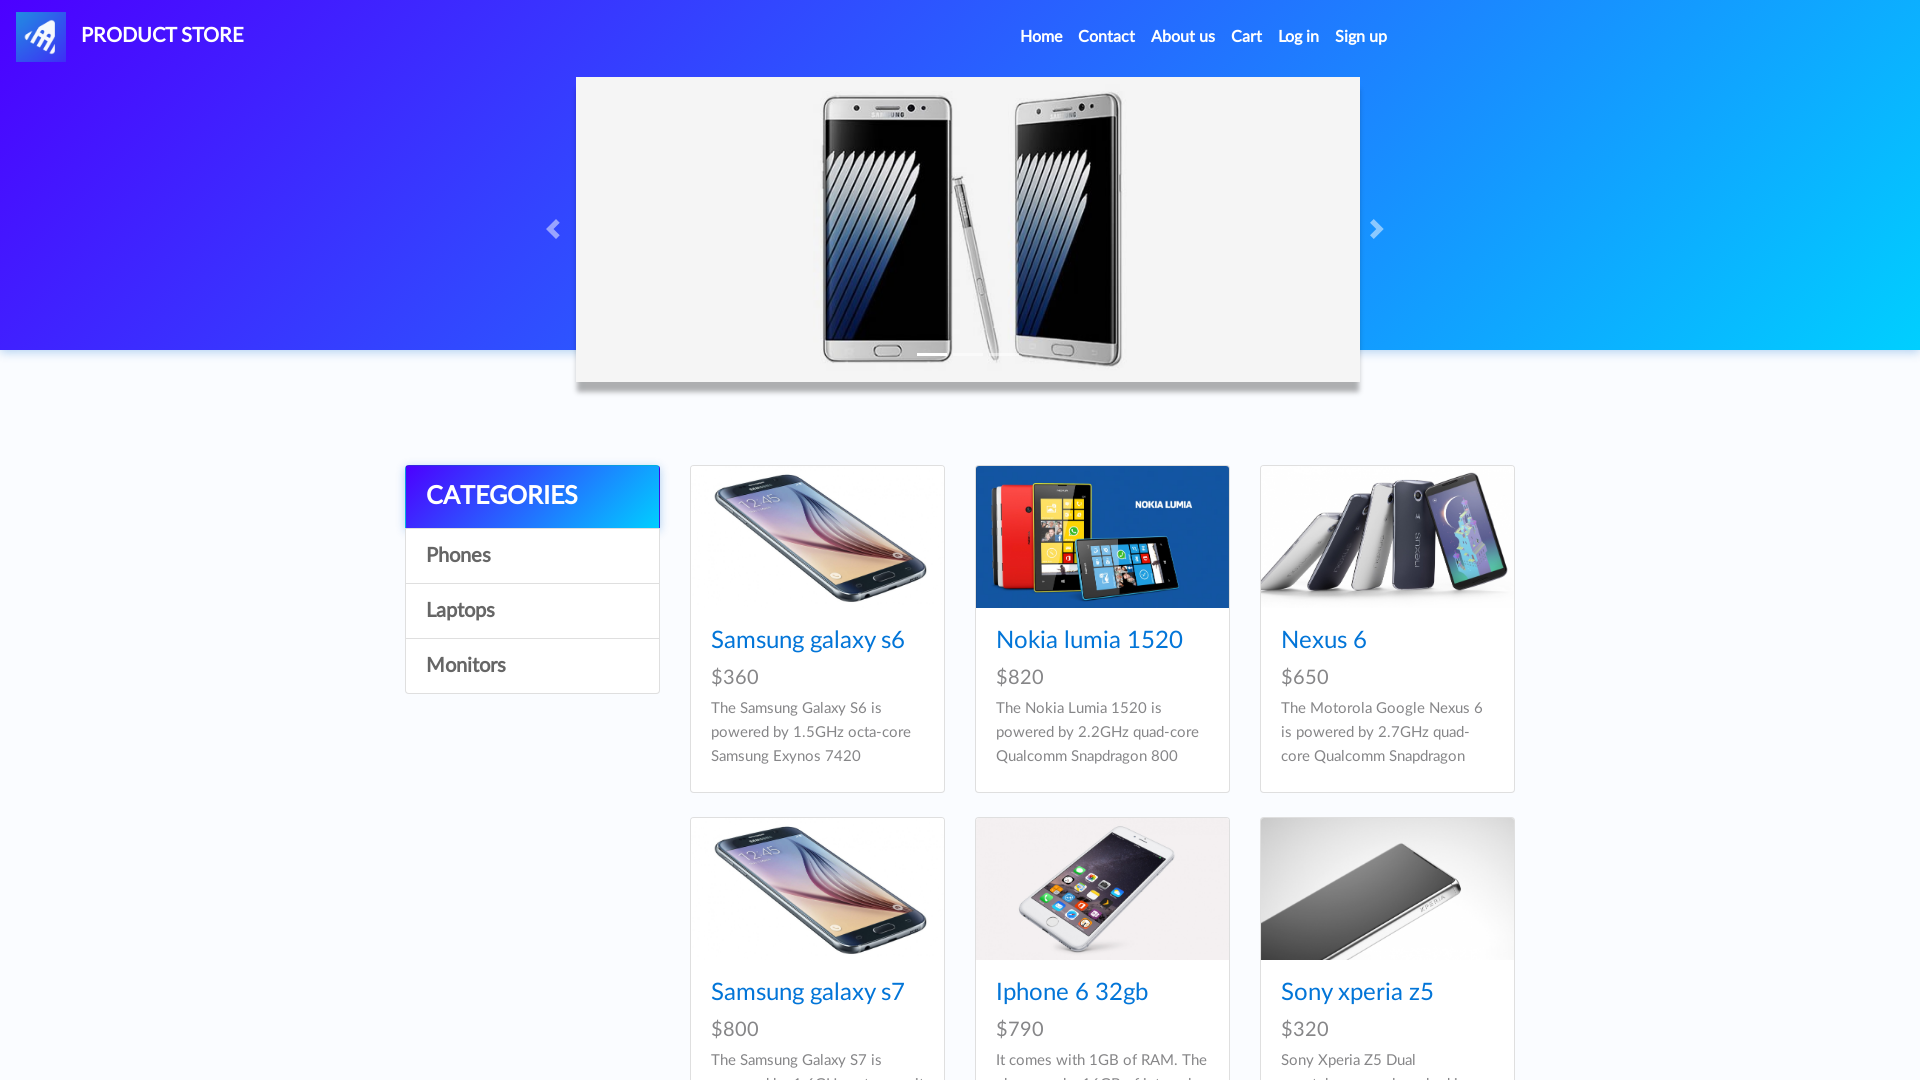

Clicked on Samsung Galaxy S6 product at (808, 641) on xpath=/html/body/div[5]/div/div[2]/div/div[1]/div/div/h4/a
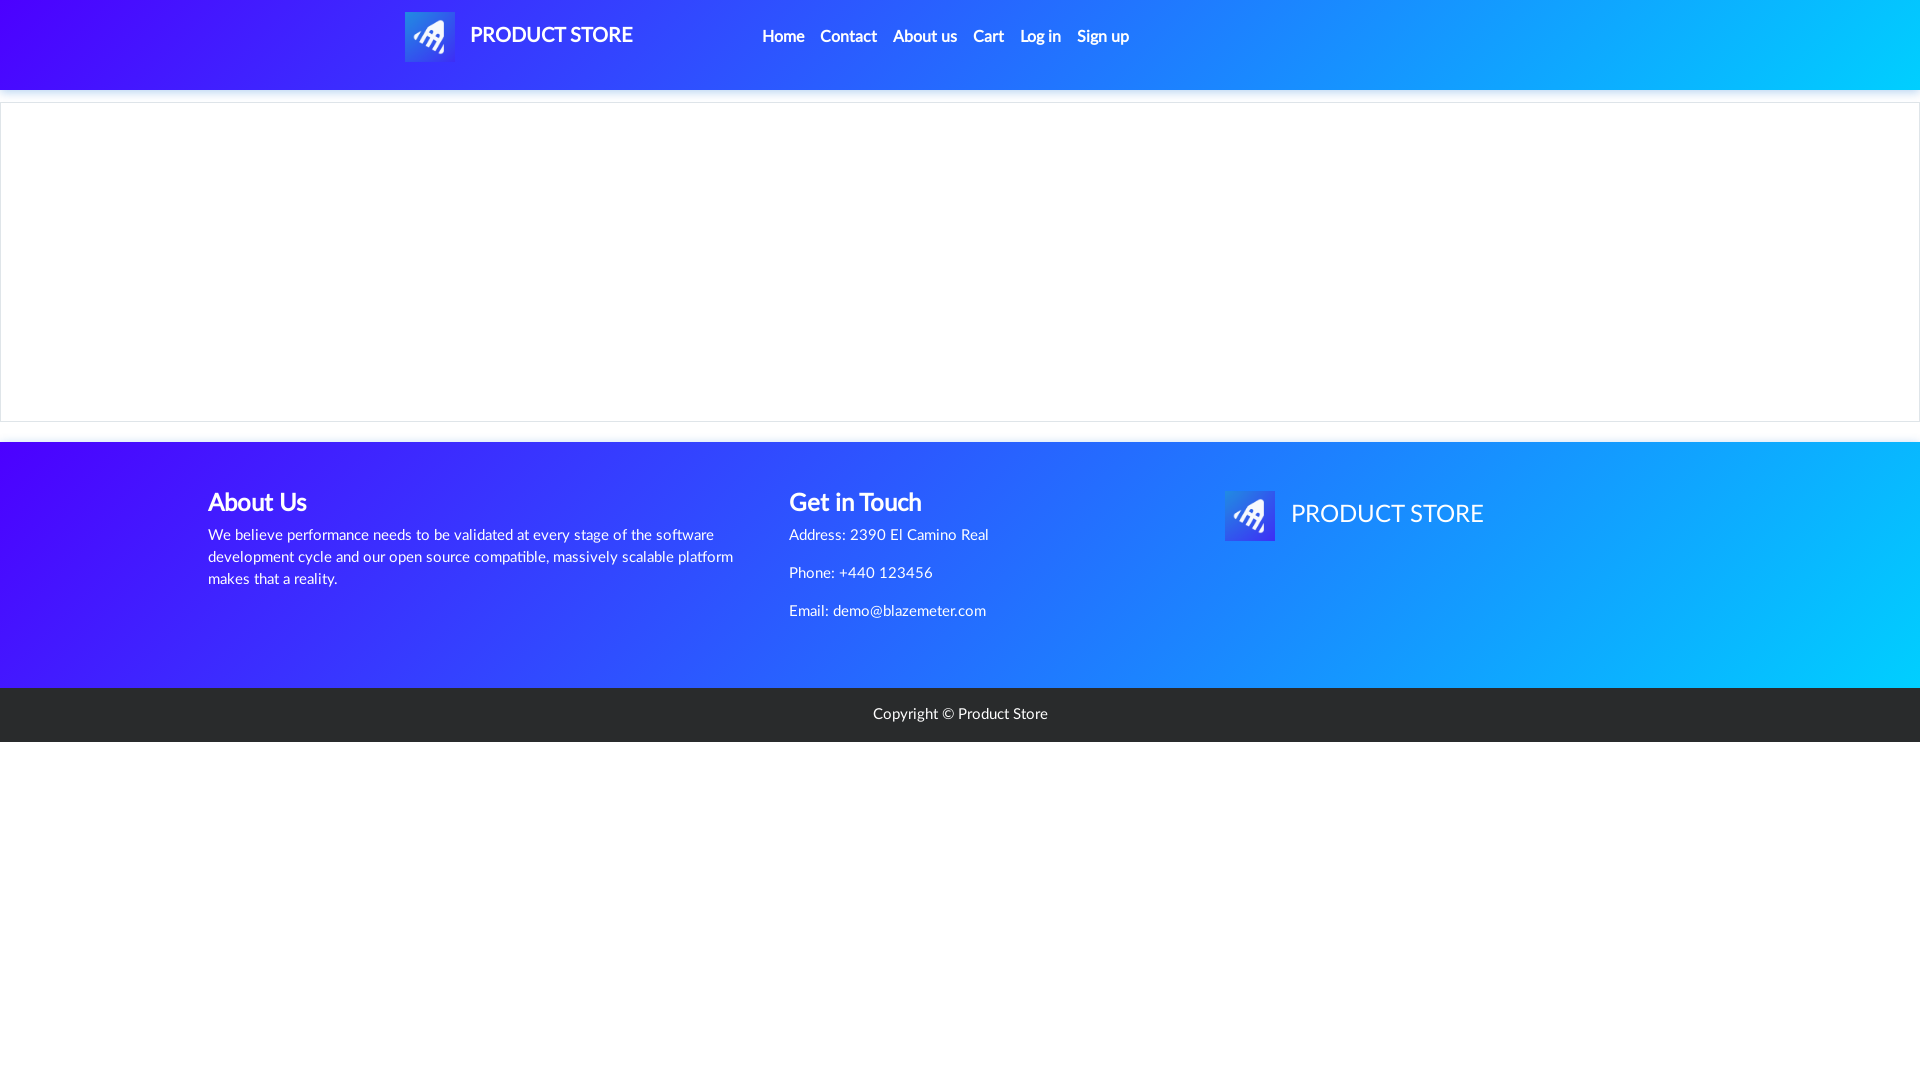

Product page loaded and 'Add to cart' button is visible
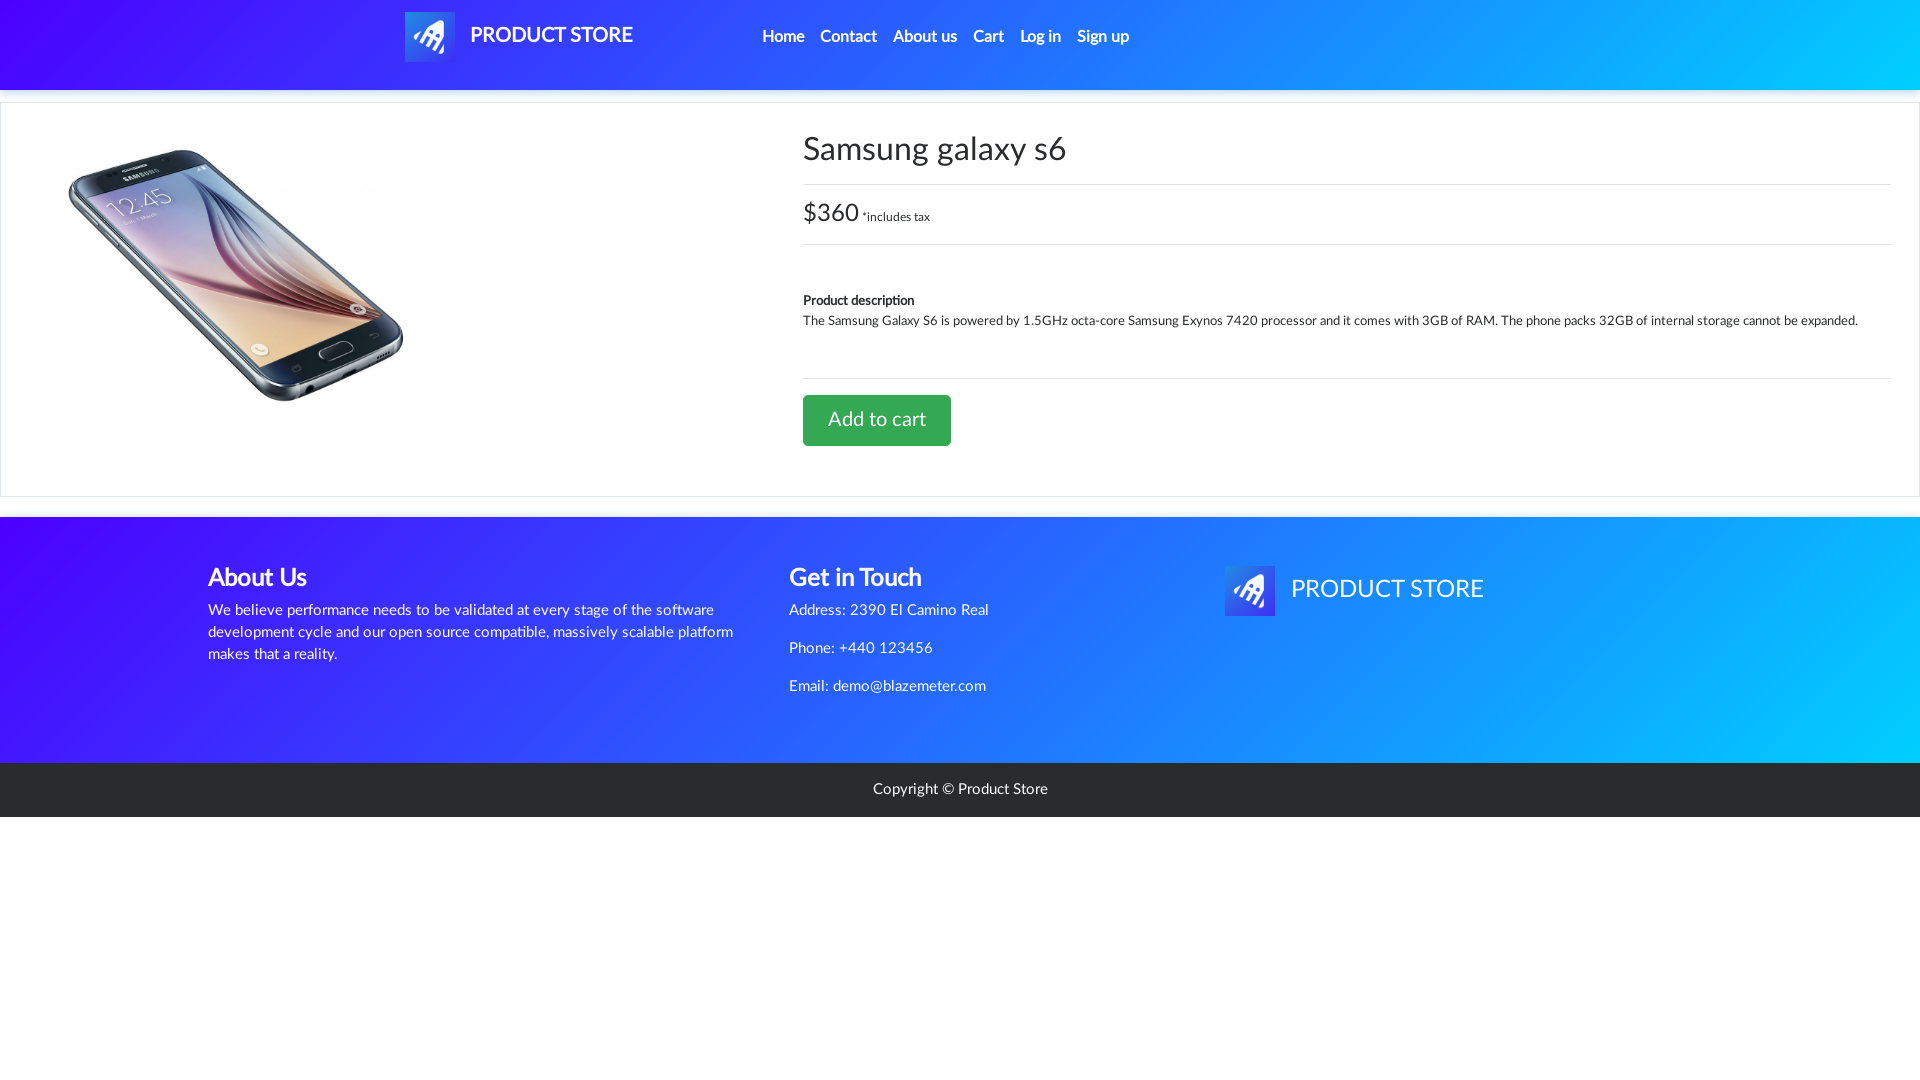

Clicked 'Add to cart' button for first time at (877, 420) on xpath=/html/body/div[5]/div/div[2]/div[2]/div/a
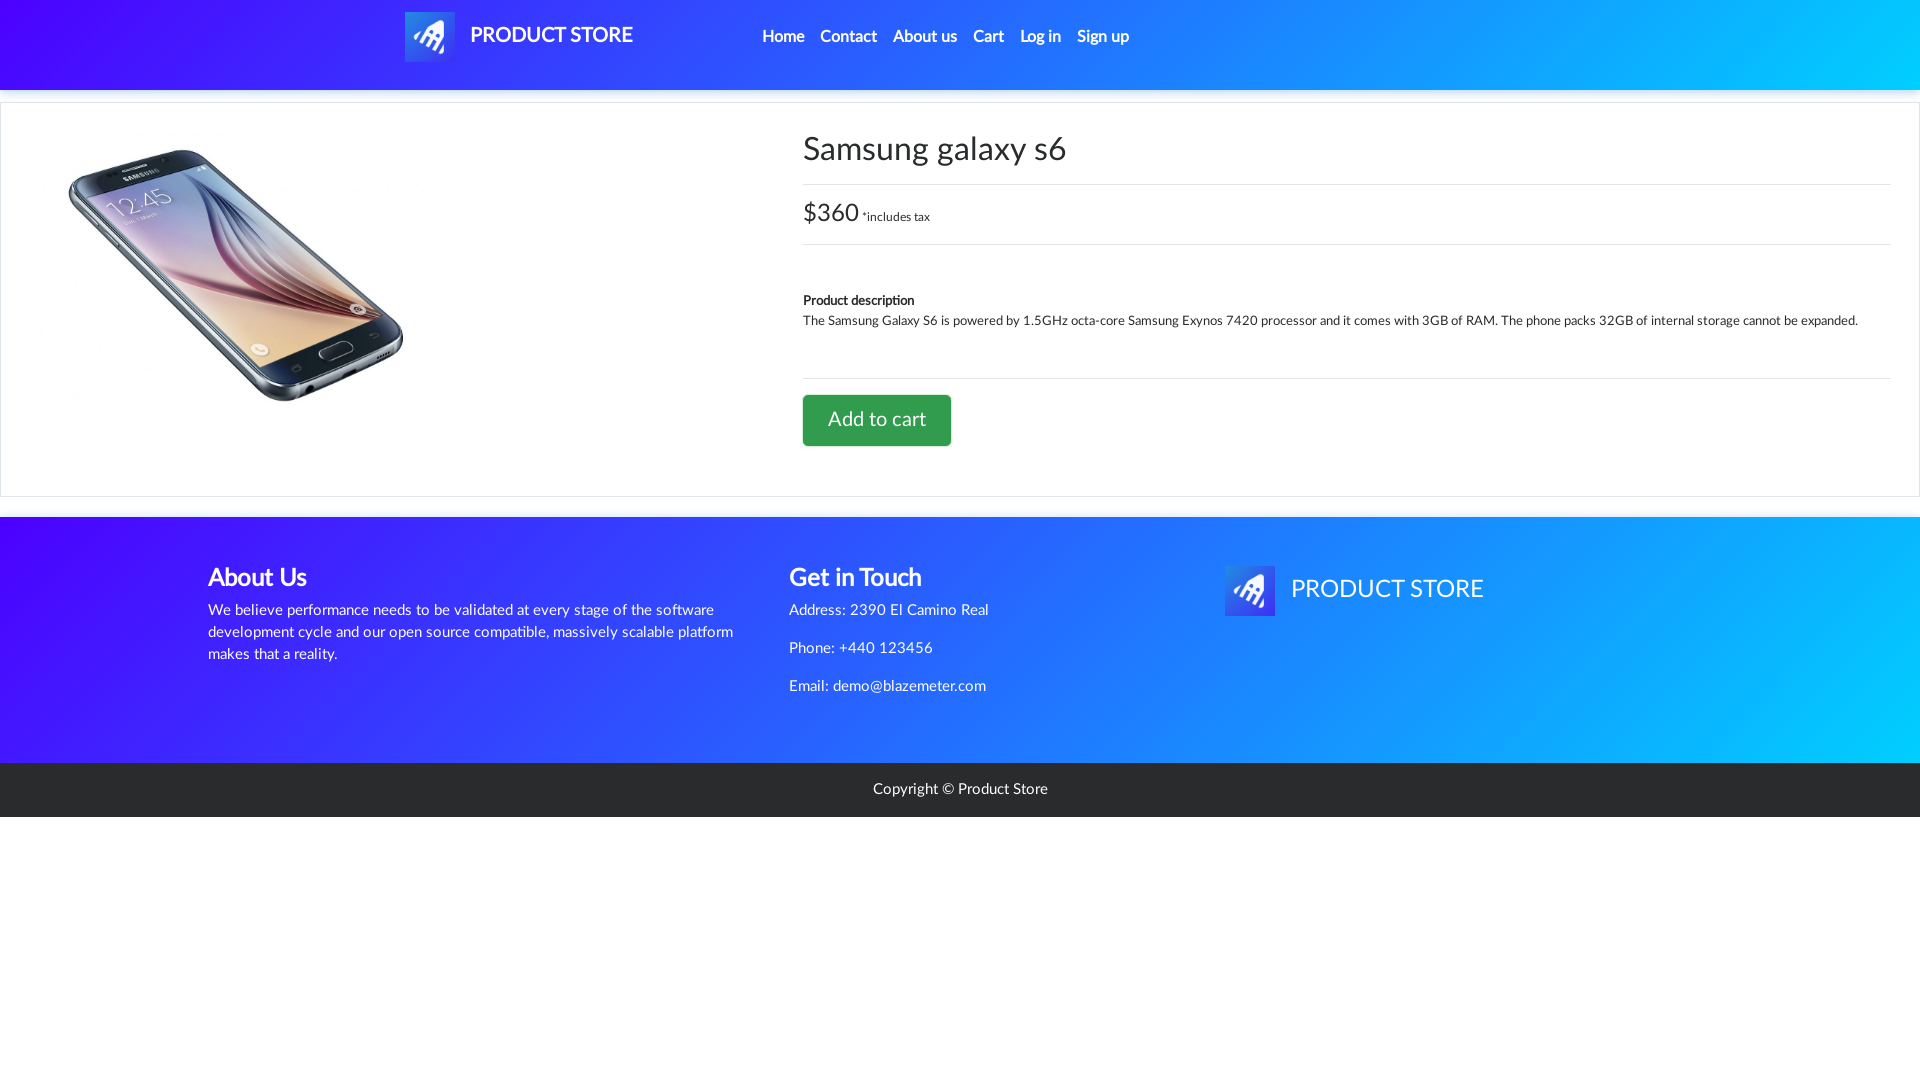

Set up alert dialog handler to accept dialogs
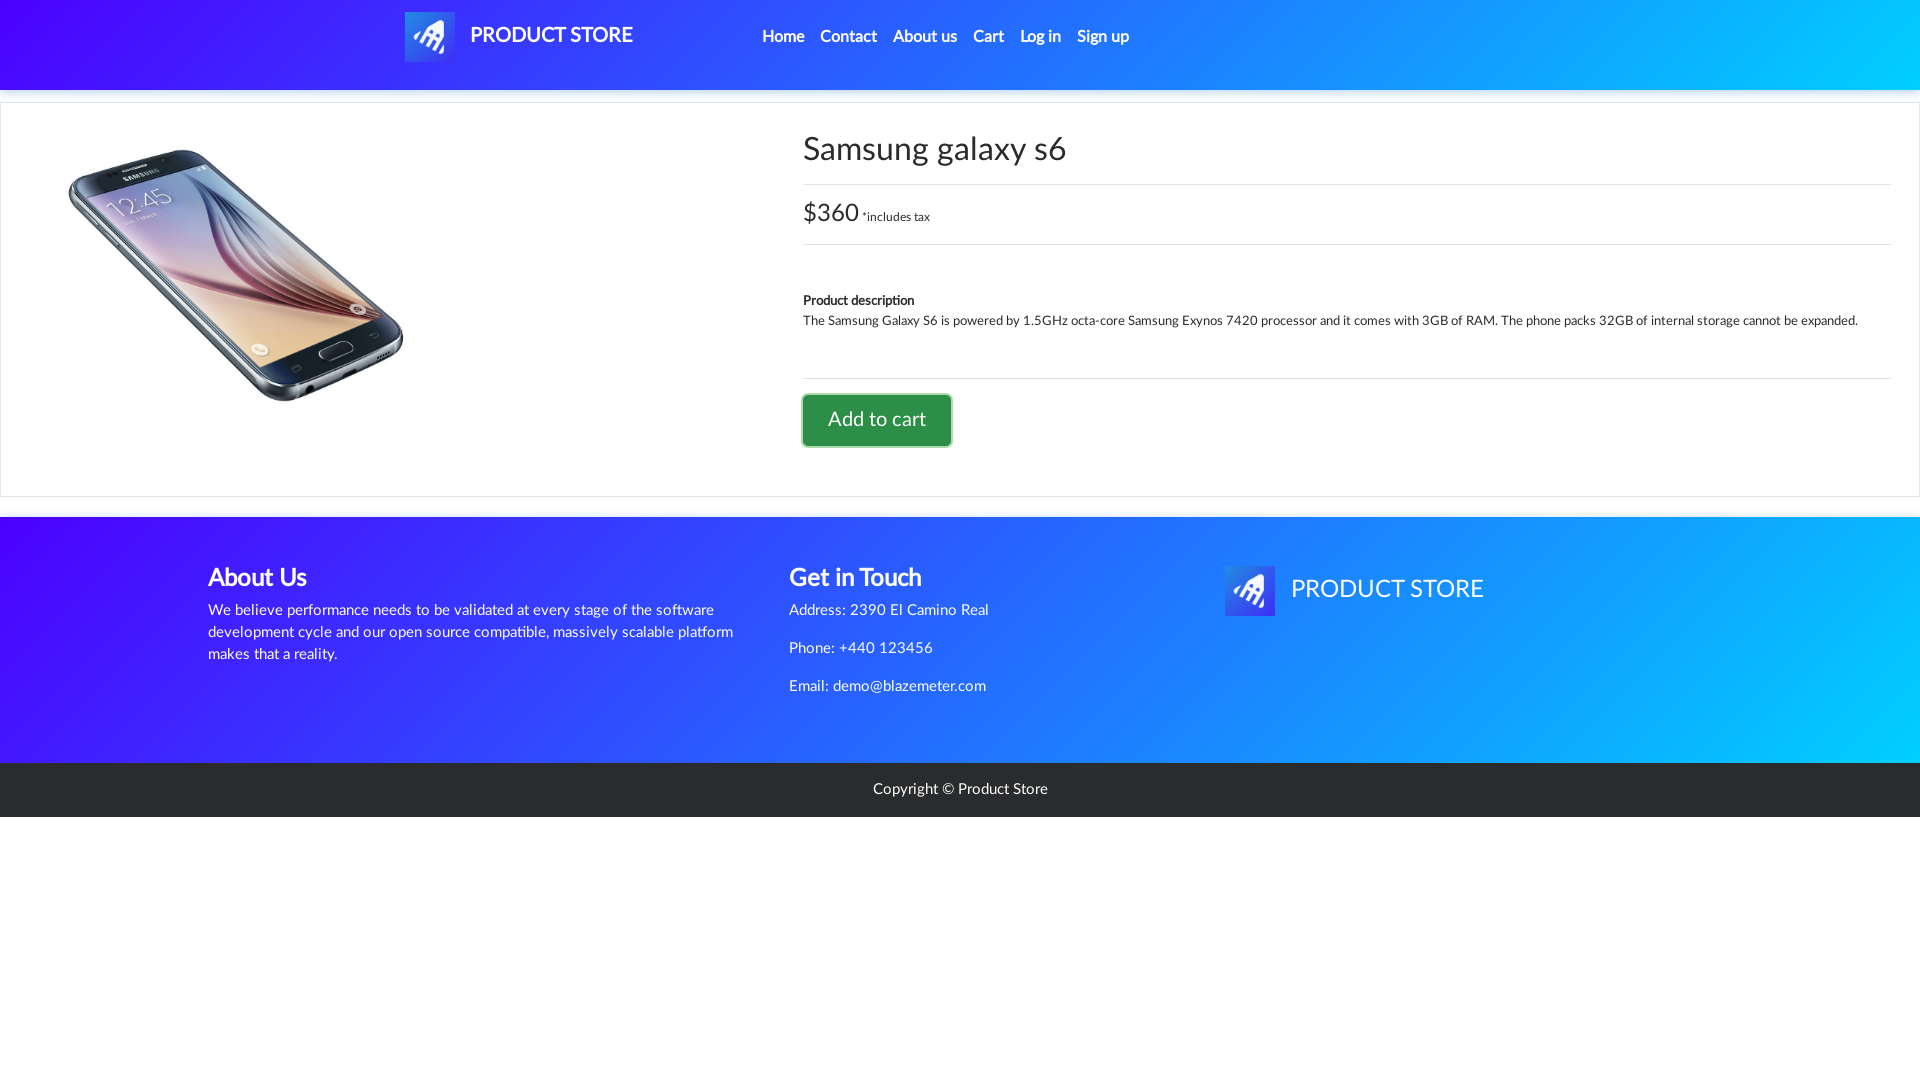

Waited 1 second for alert to be processed
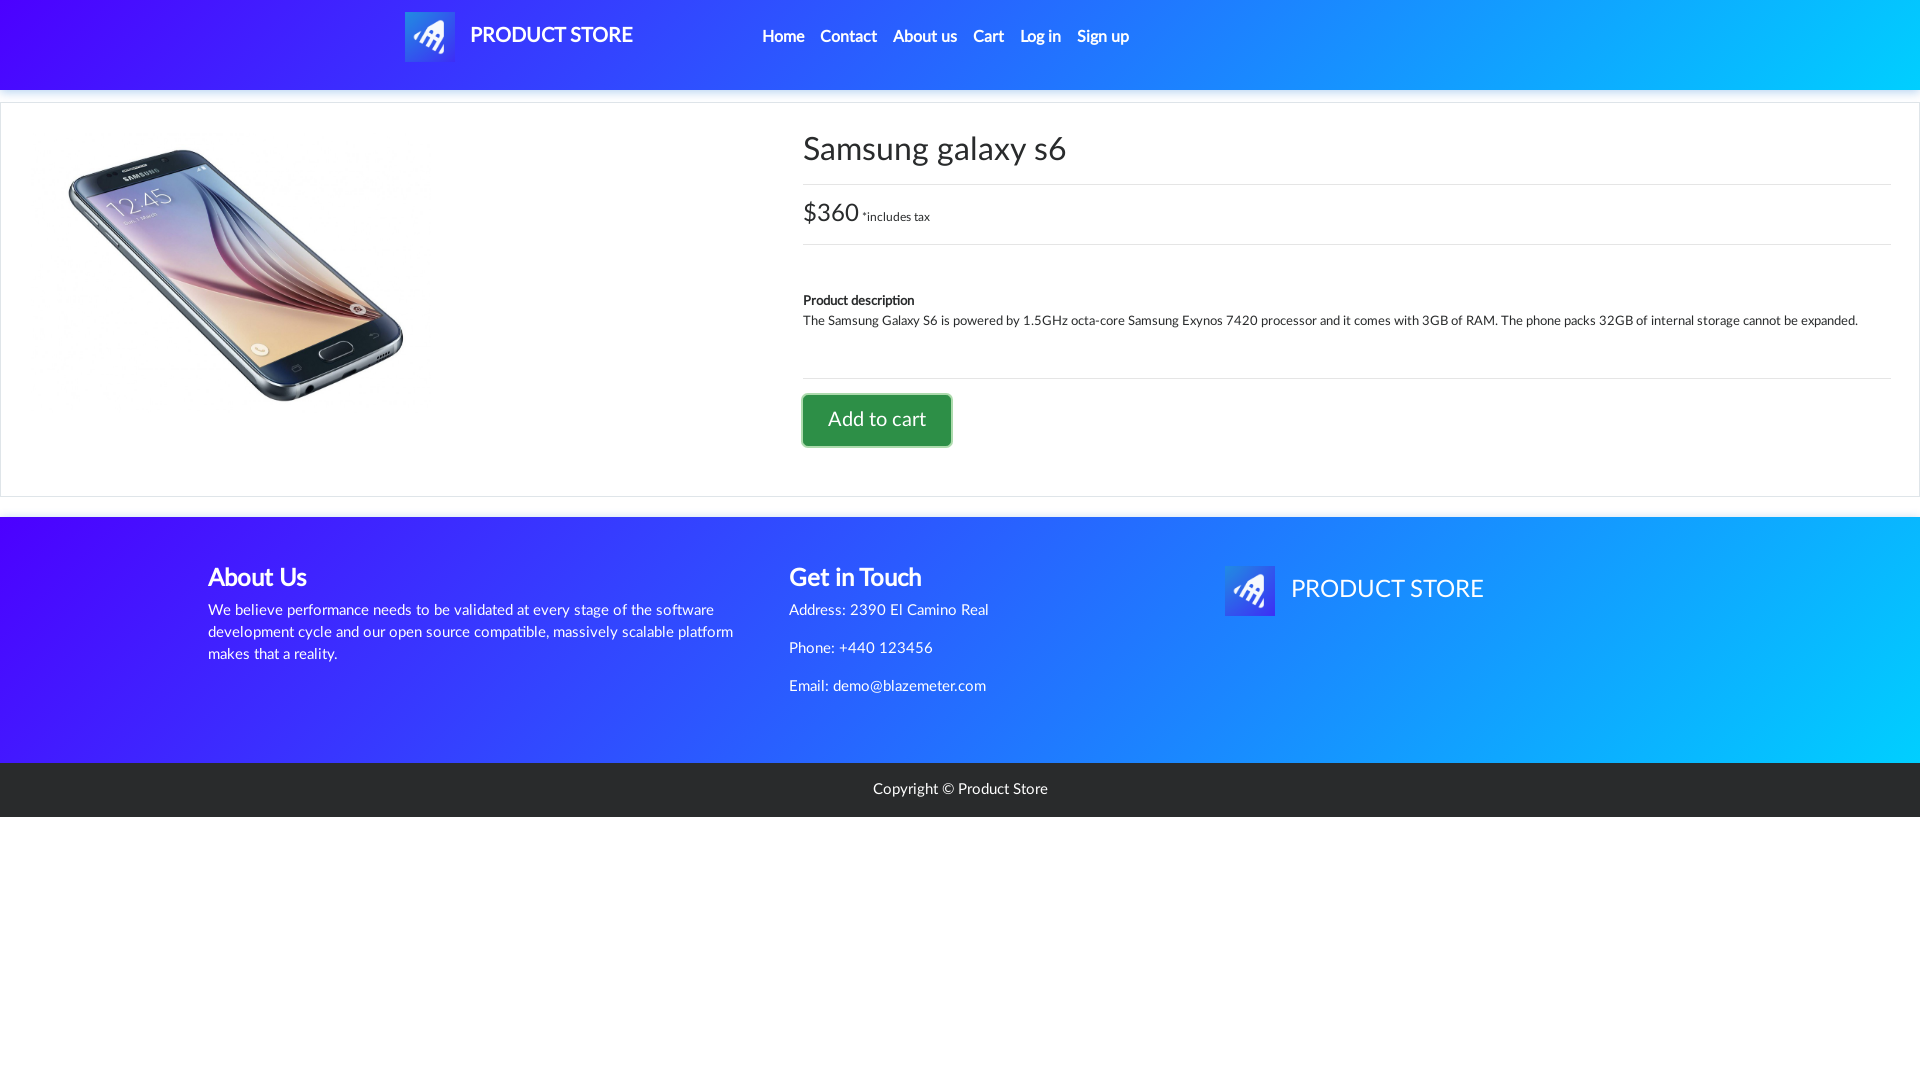

Clicked 'Add to cart' button for second time at (877, 420) on xpath=/html/body/div[5]/div/div[2]/div[2]/div/a
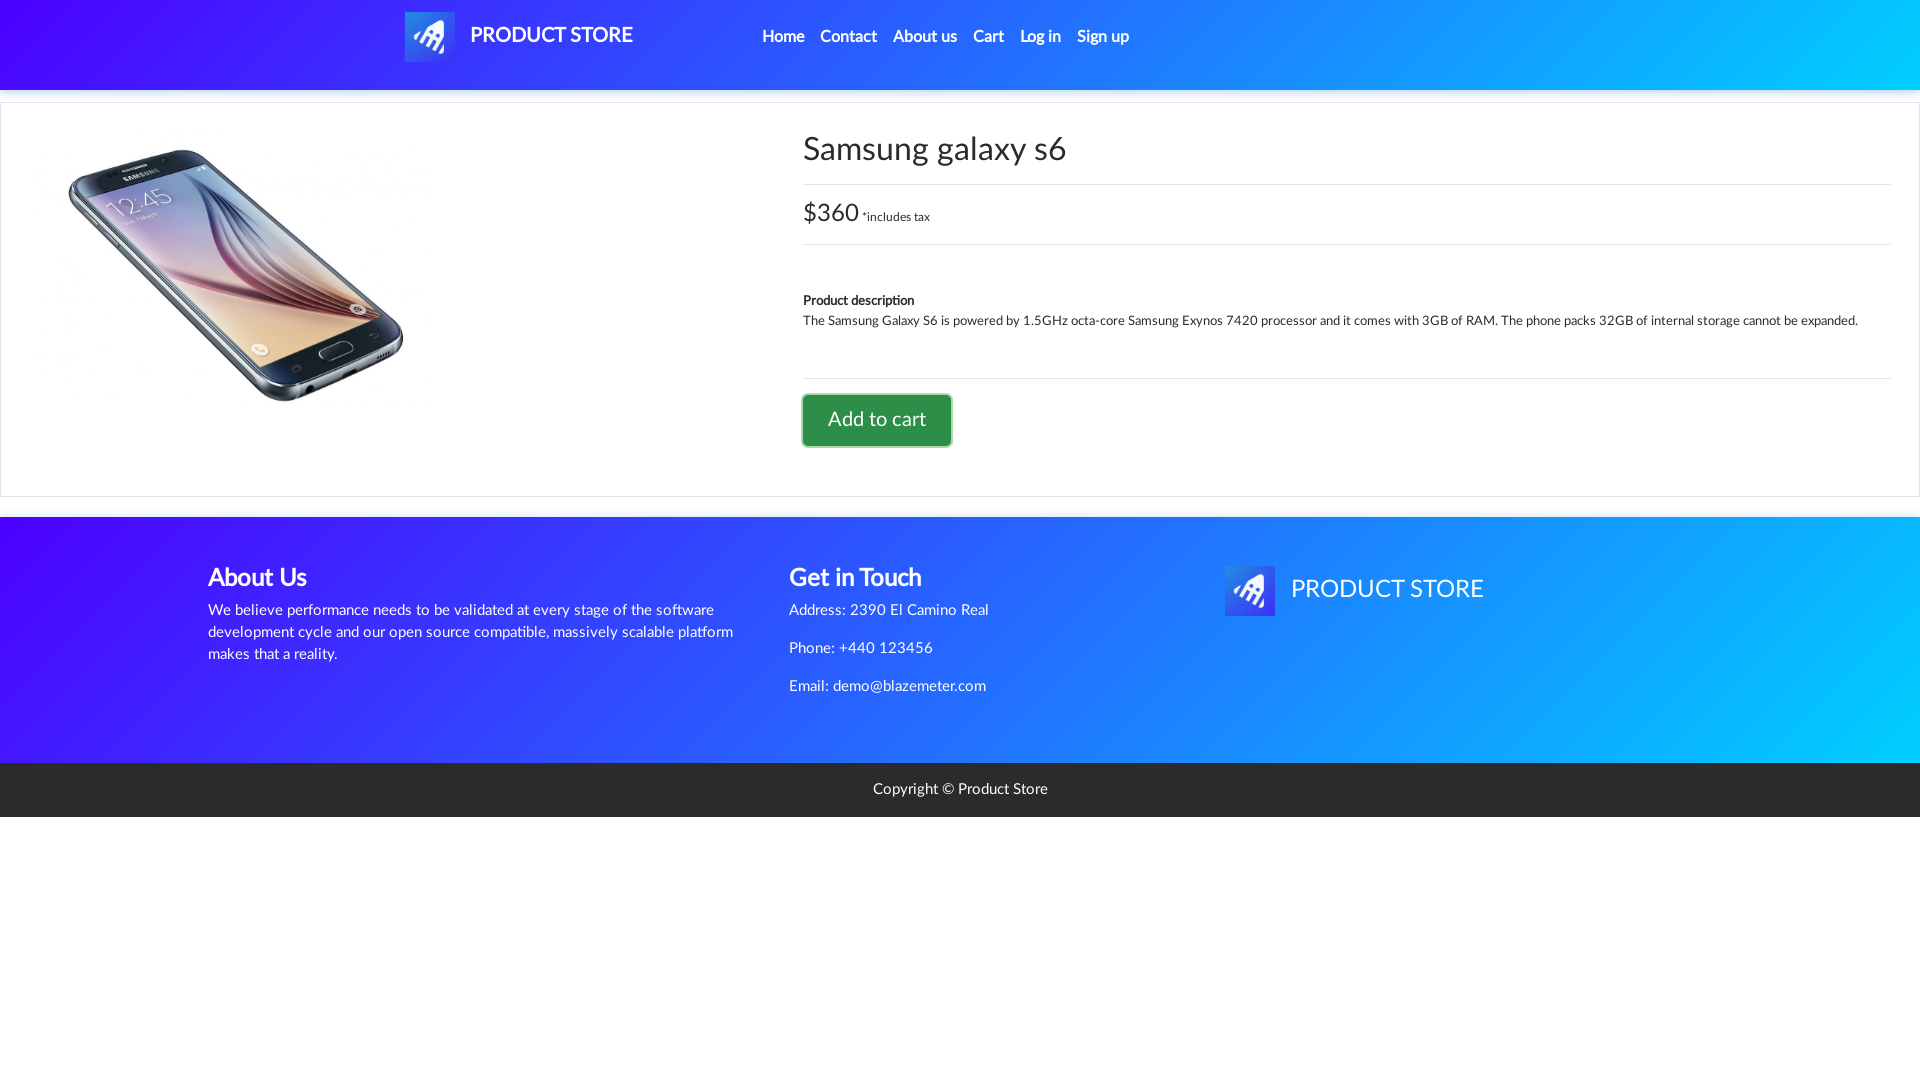

Waited 1 second after second add to cart
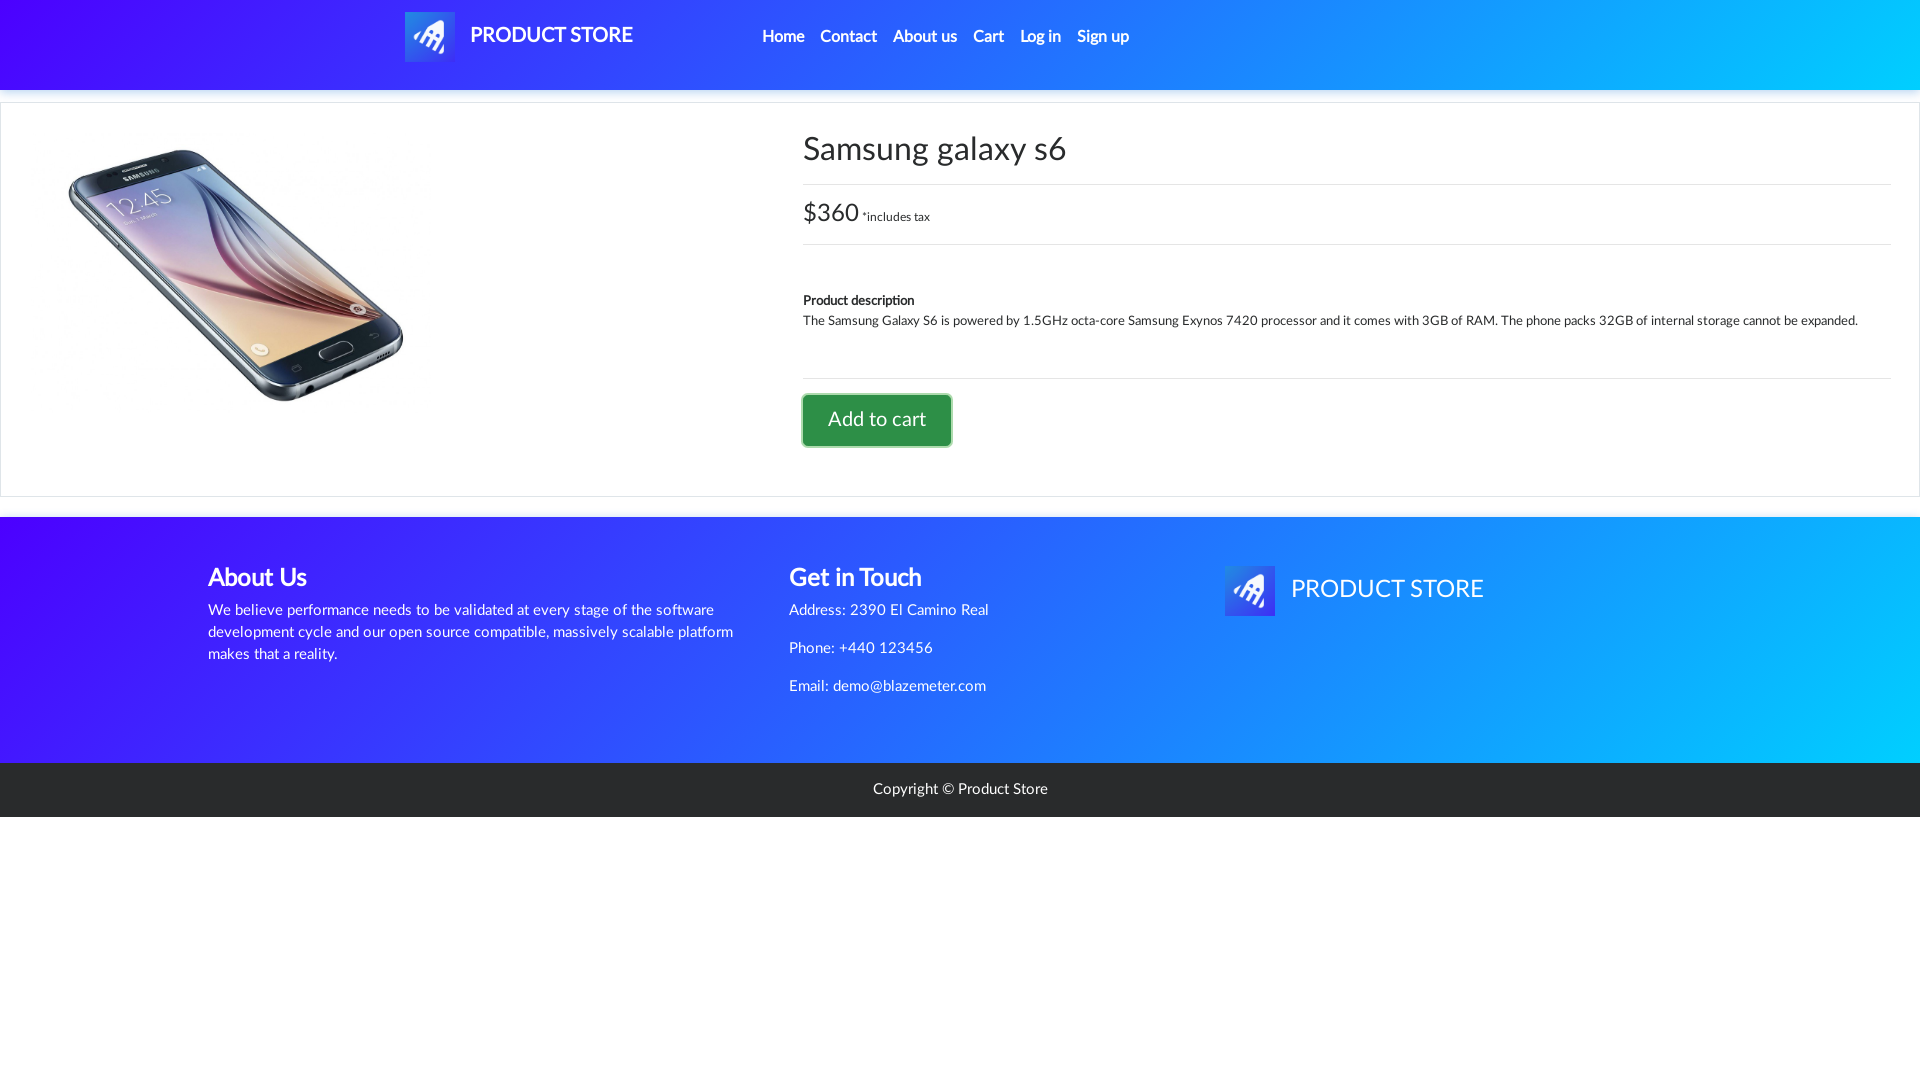

Clicked on Cart navigation link at (989, 37) on xpath=/html/body/nav/div/div/ul/li[4]/a
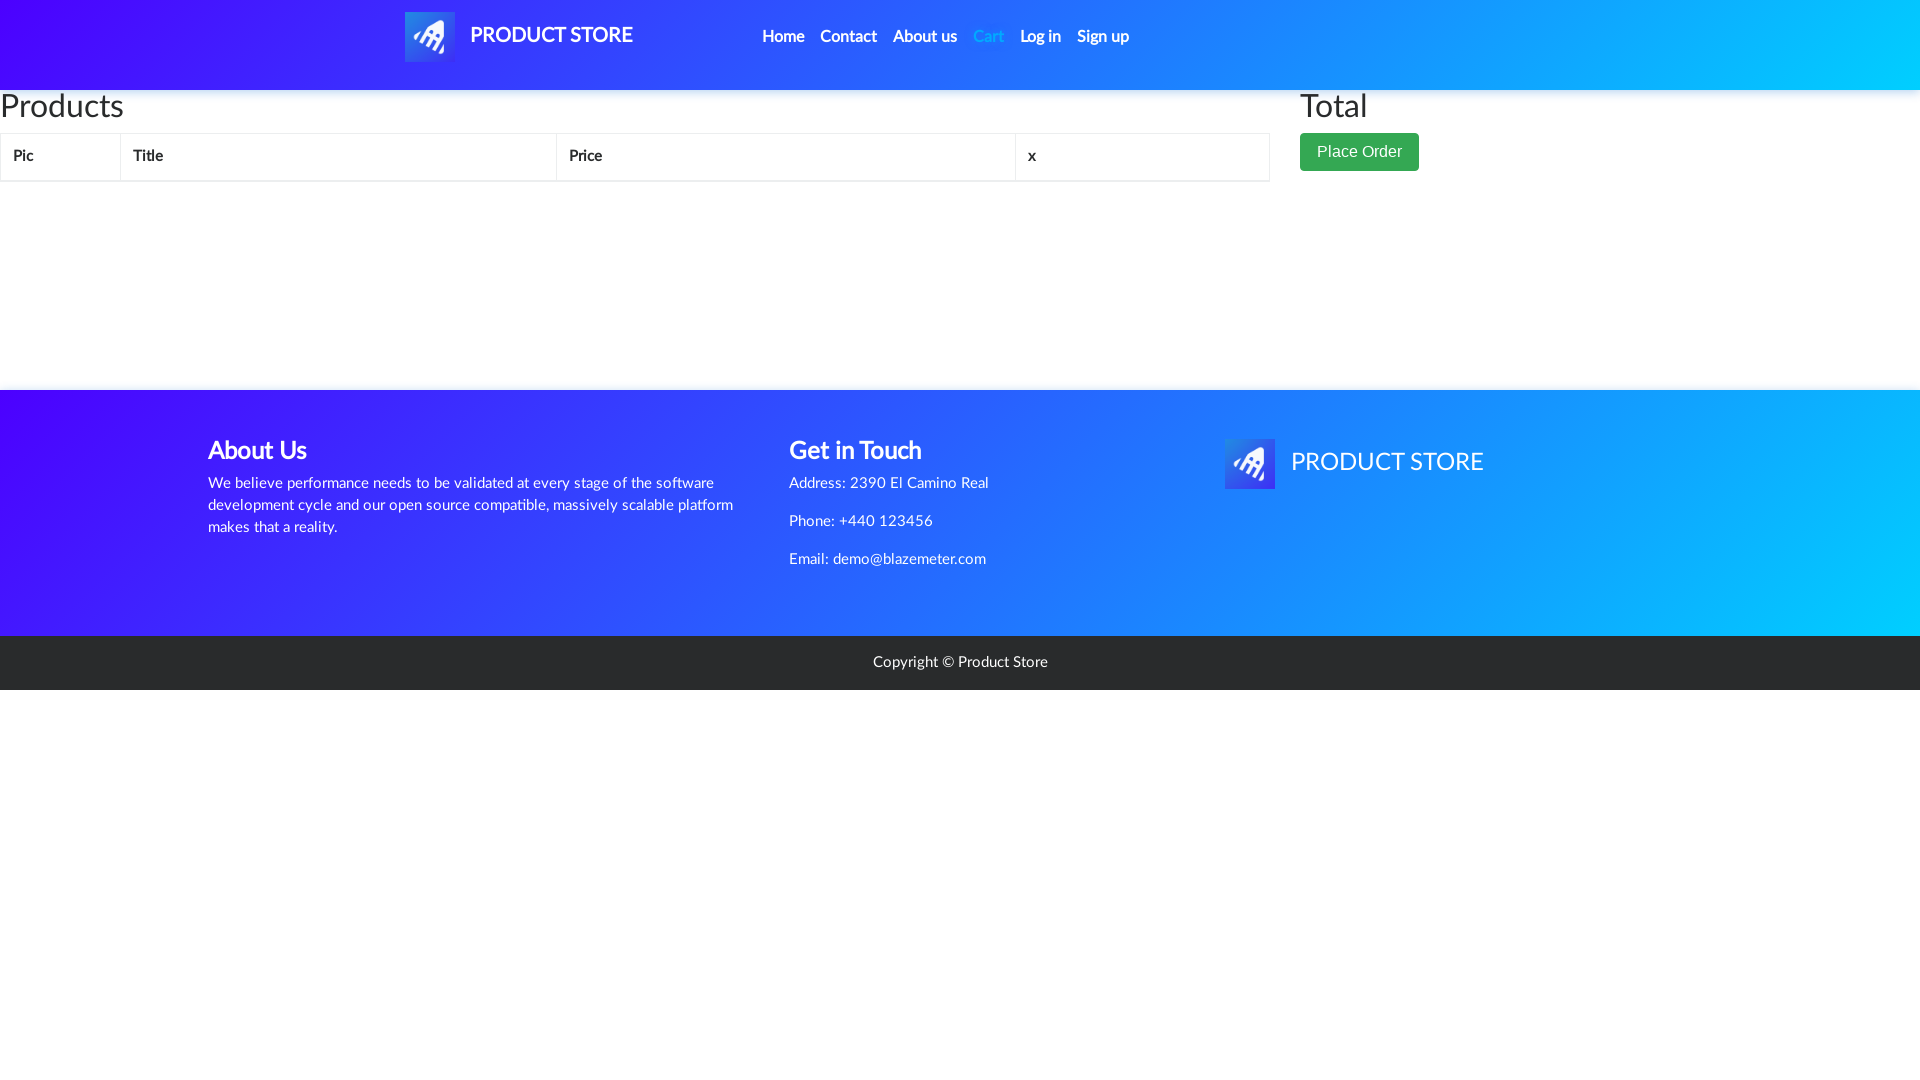

Waited 2 seconds for cart page to fully load
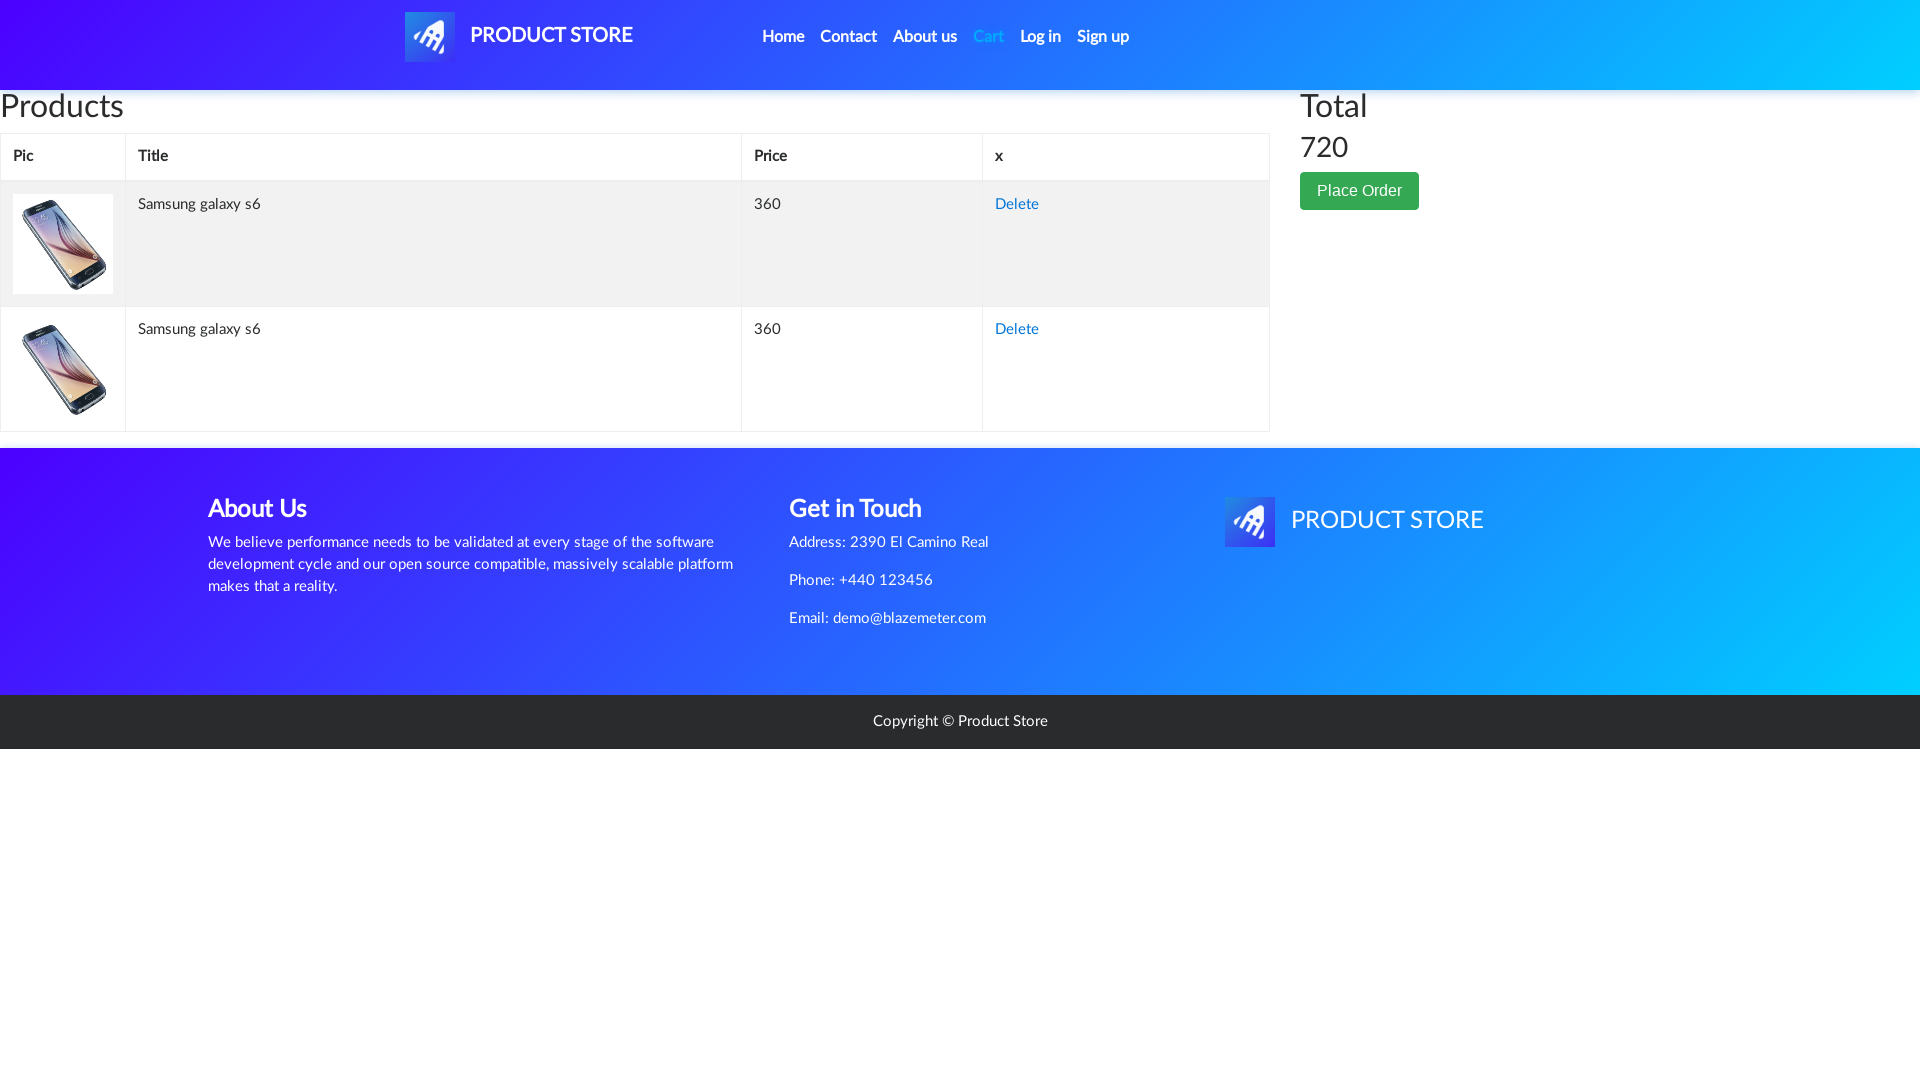

Verified total price of $720 is displayed in cart
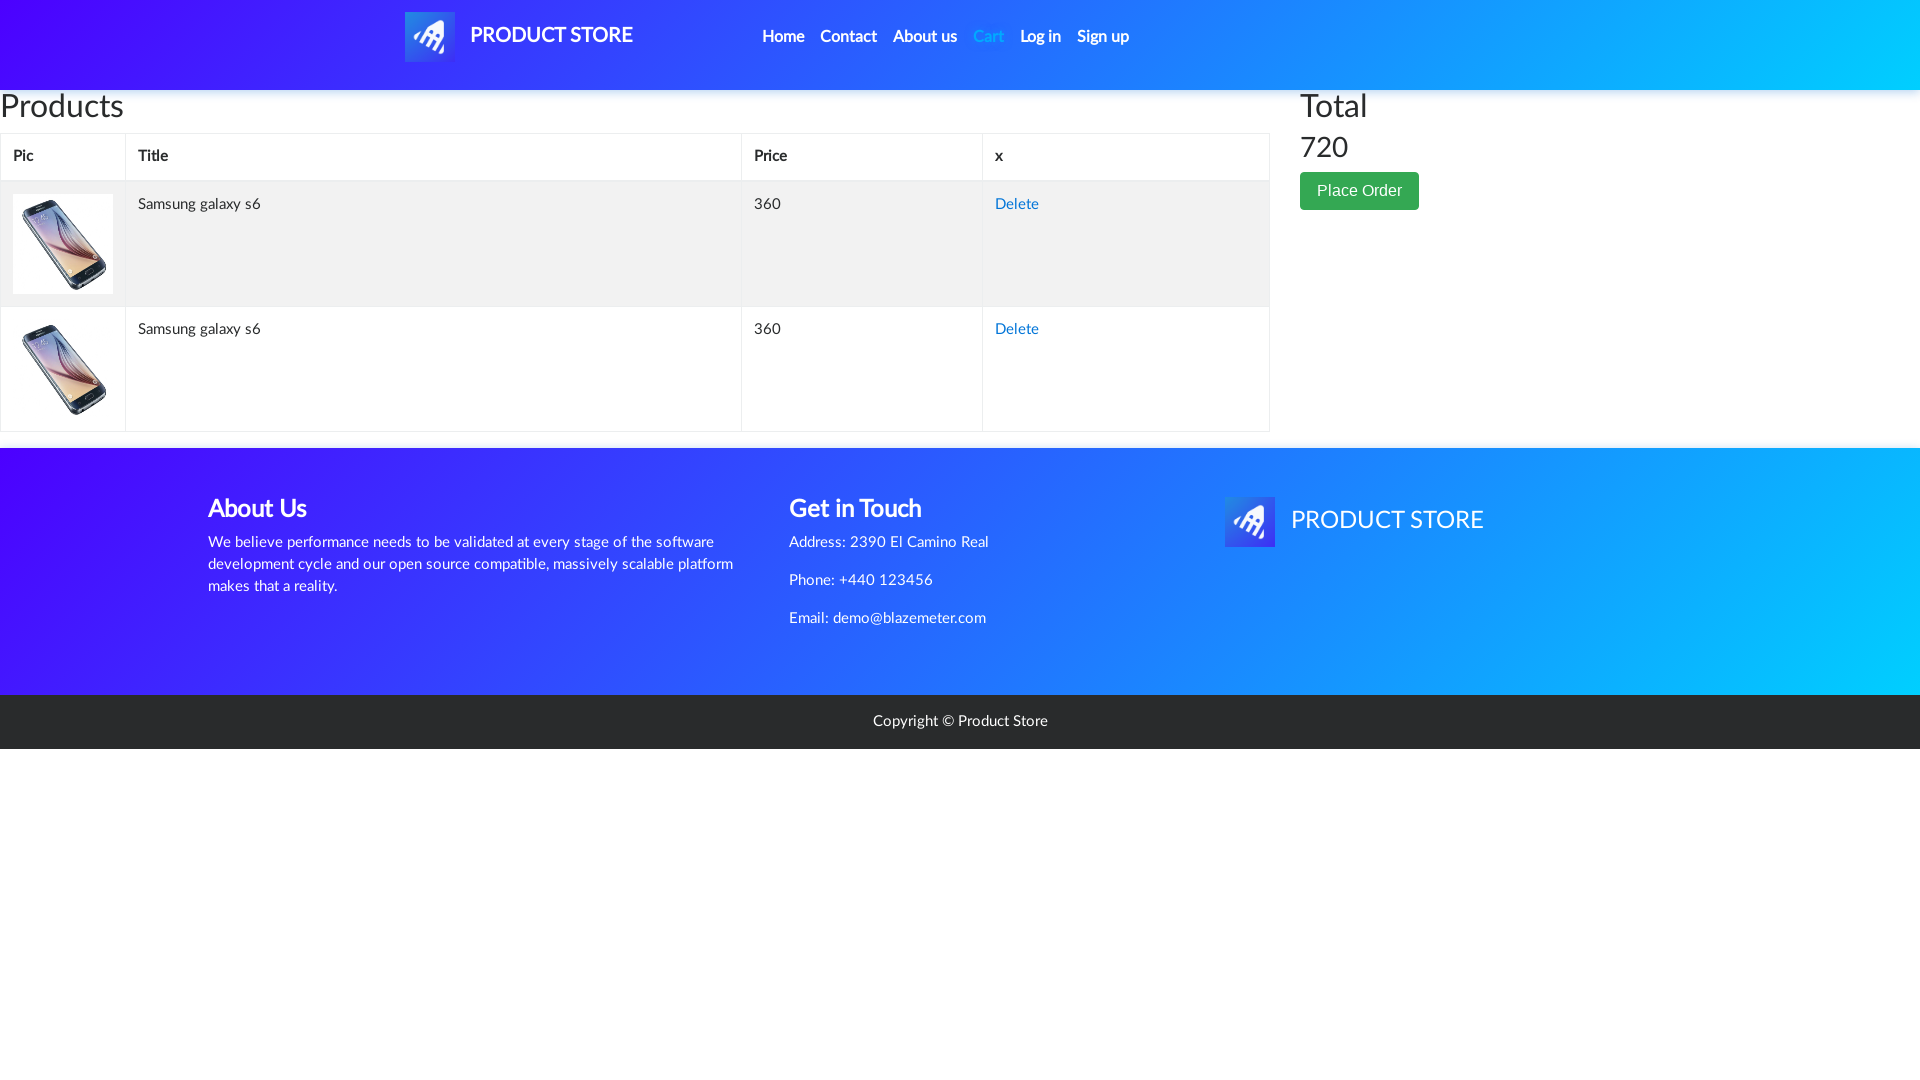

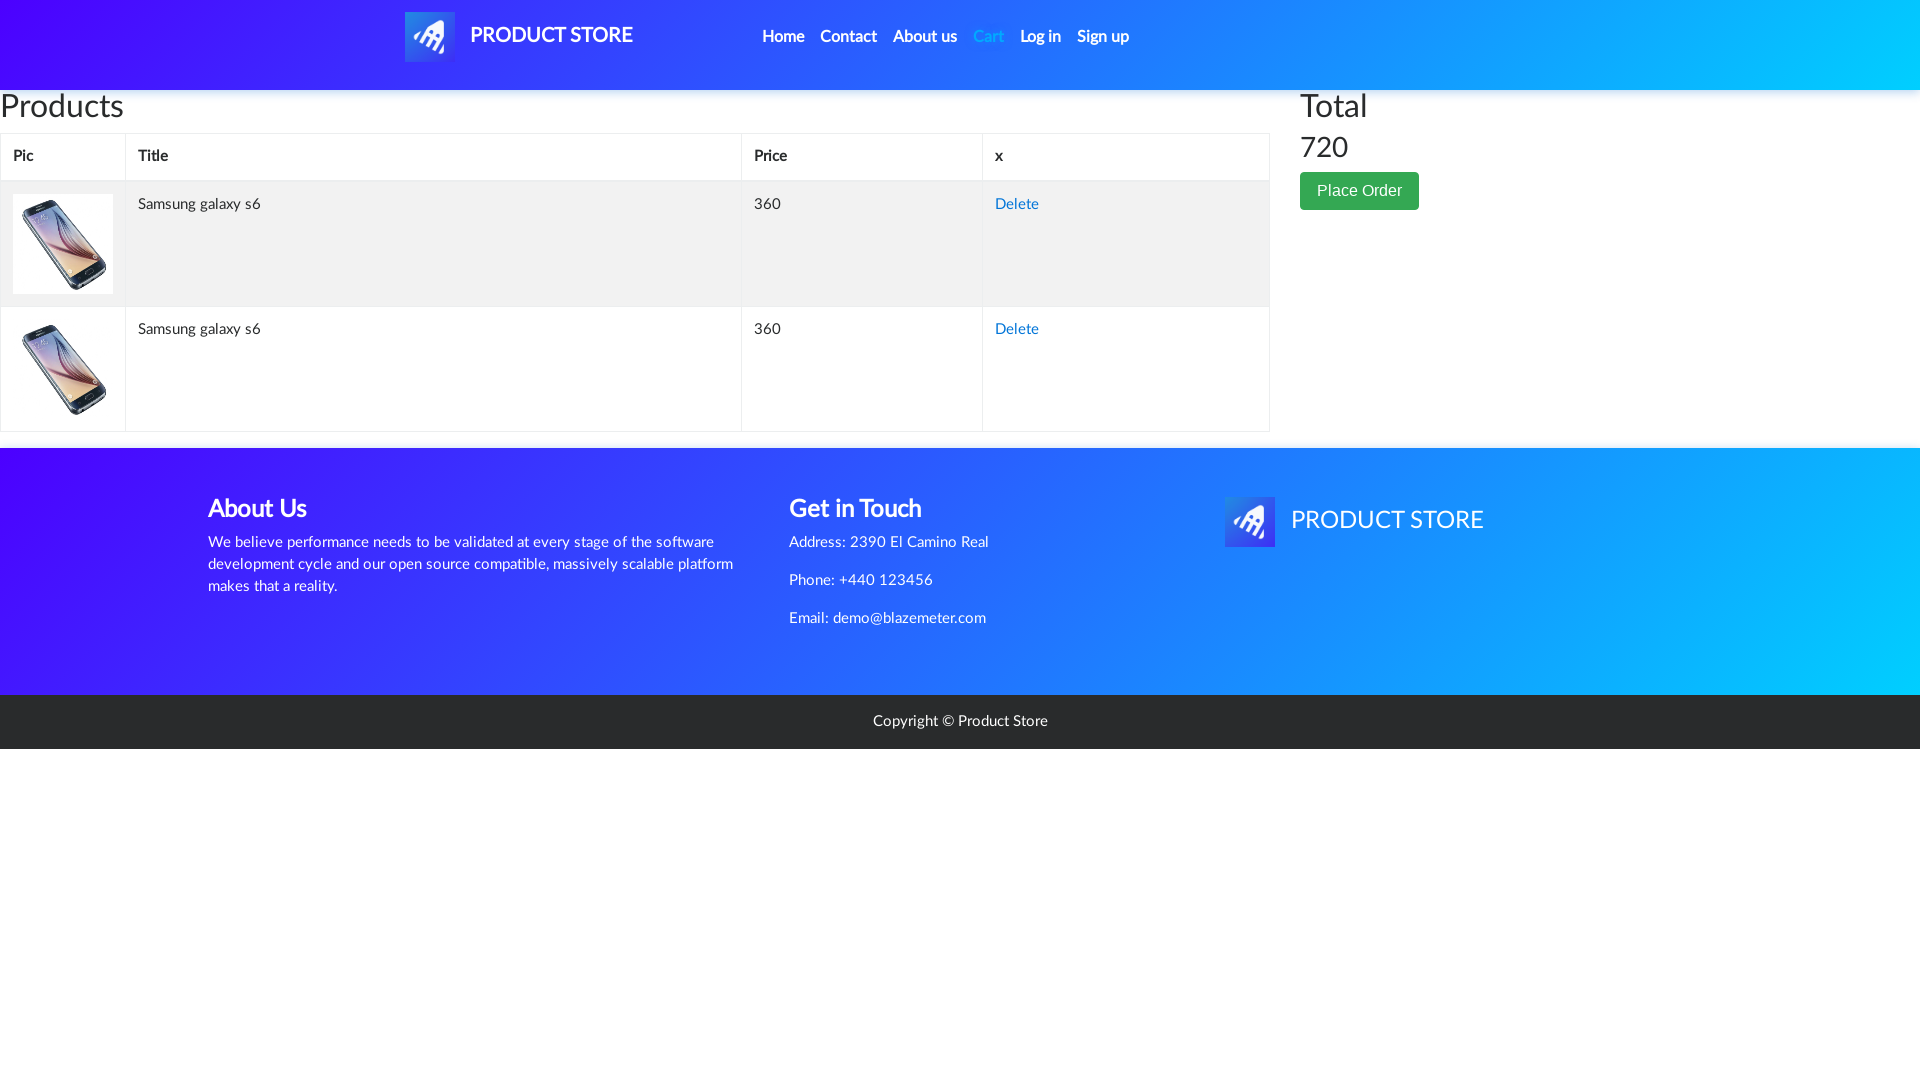